Tests marking individual todo items as complete using their checkboxes

Starting URL: https://demo.playwright.dev/todomvc

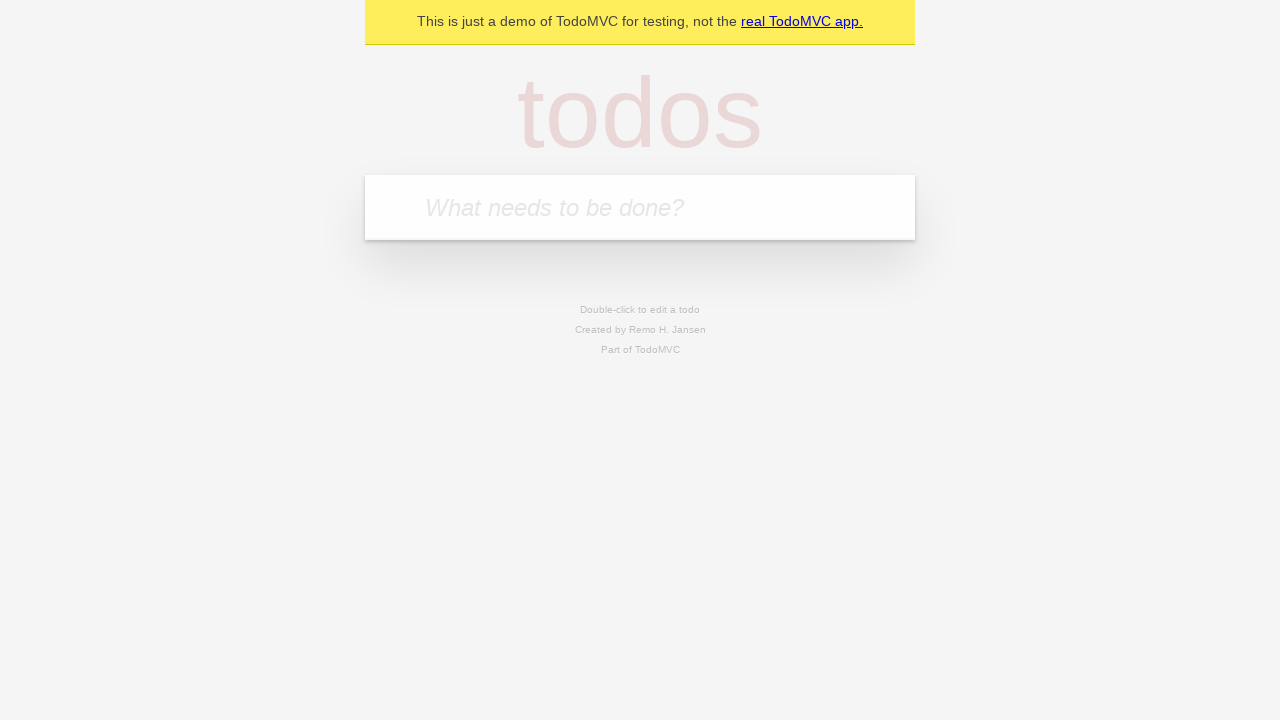

Located the todo input field
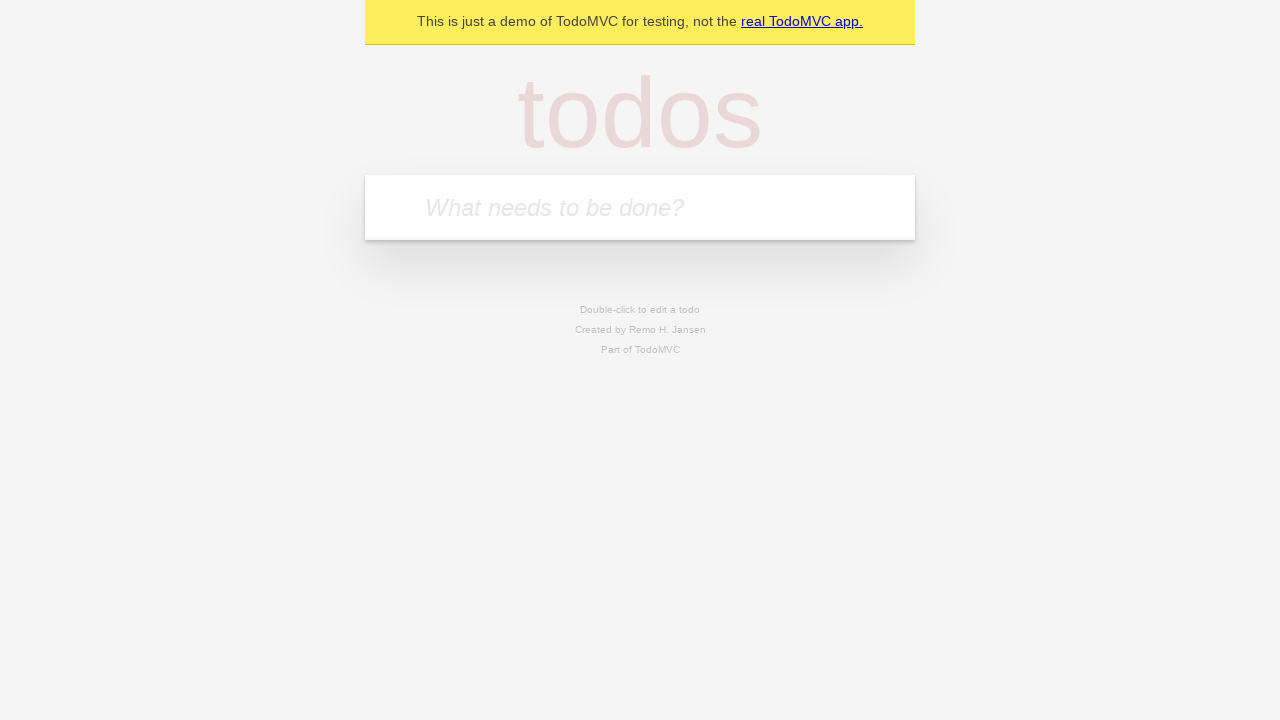

Filled todo input with 'buy some cheese' on internal:attr=[placeholder="What needs to be done?"i]
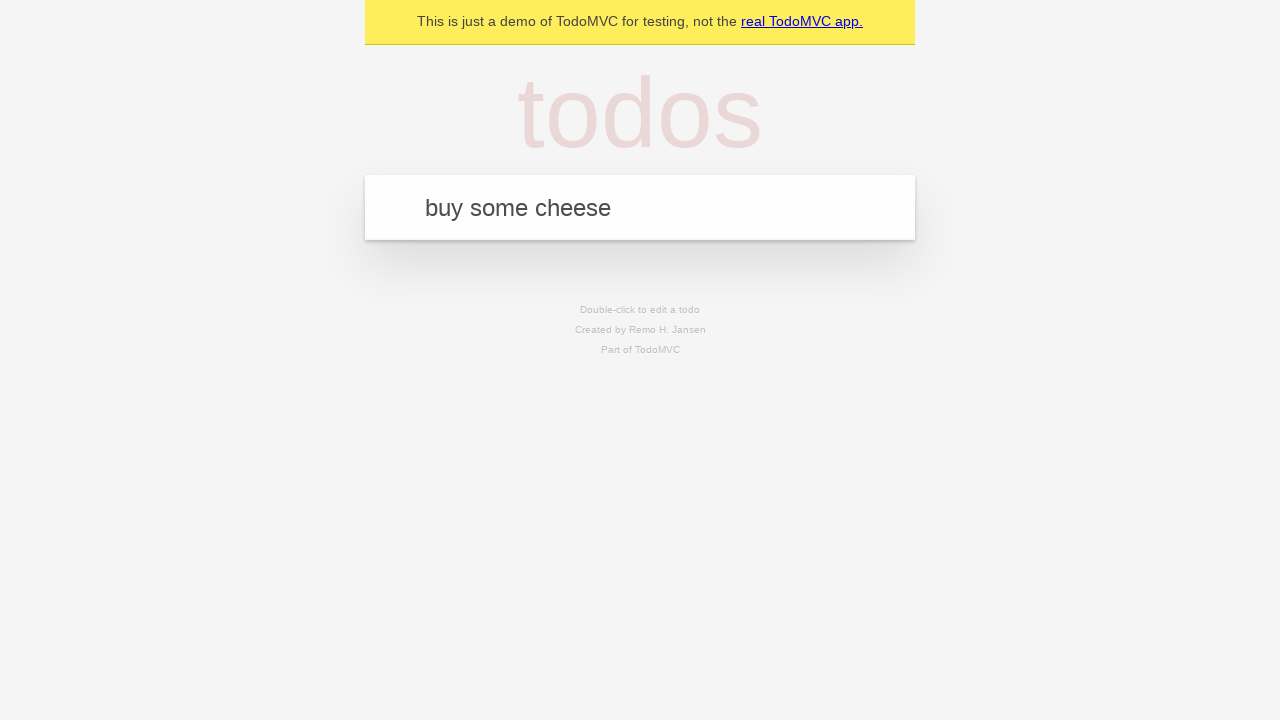

Pressed Enter to add 'buy some cheese' to the list on internal:attr=[placeholder="What needs to be done?"i]
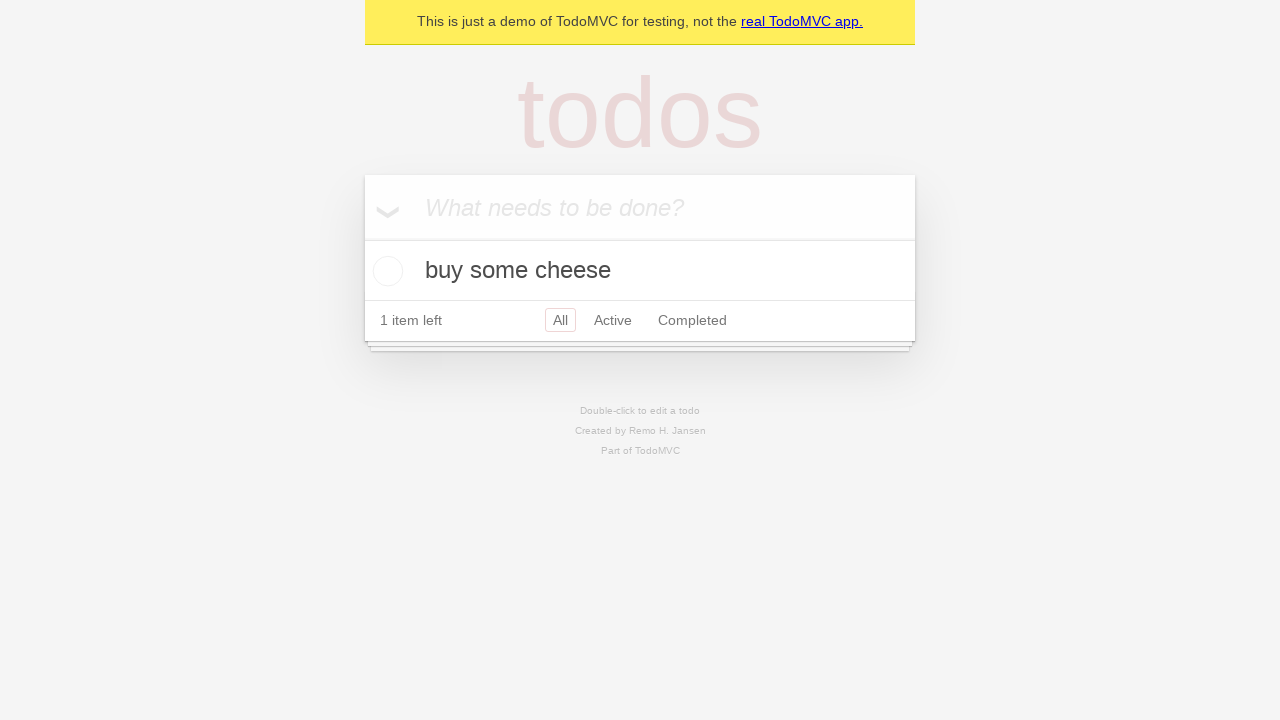

Filled todo input with 'feed the cat' on internal:attr=[placeholder="What needs to be done?"i]
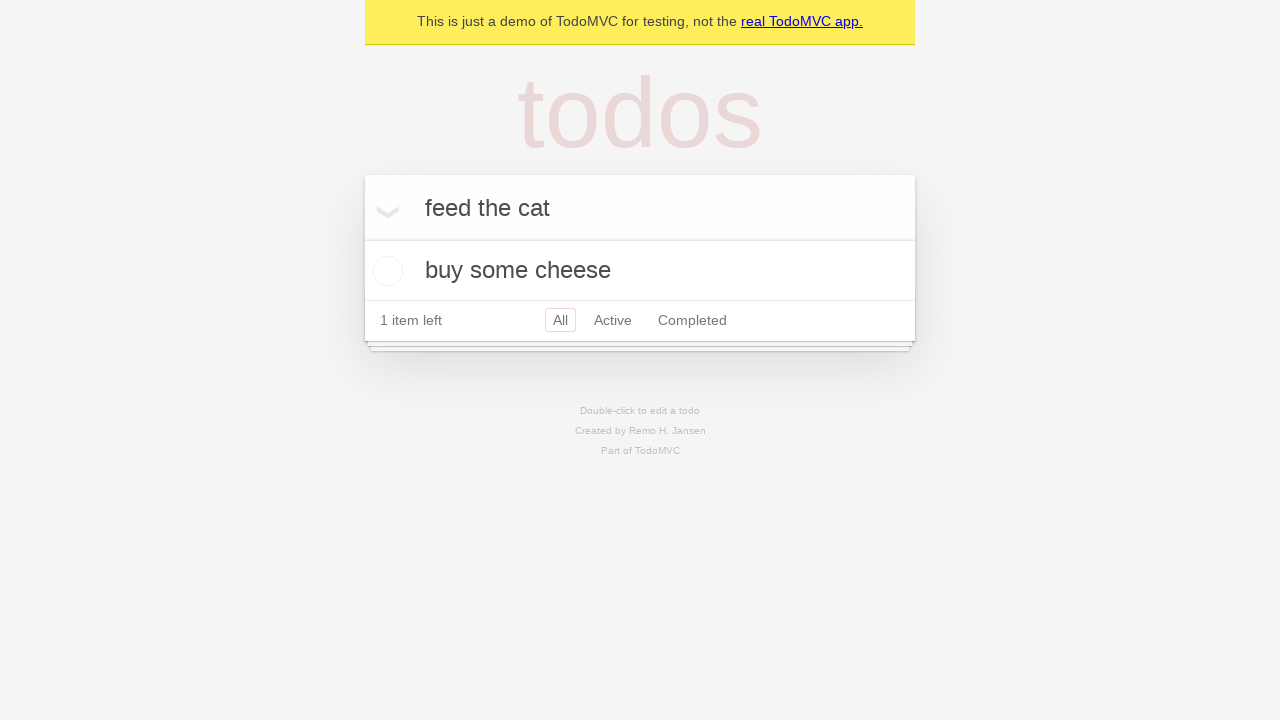

Pressed Enter to add 'feed the cat' to the list on internal:attr=[placeholder="What needs to be done?"i]
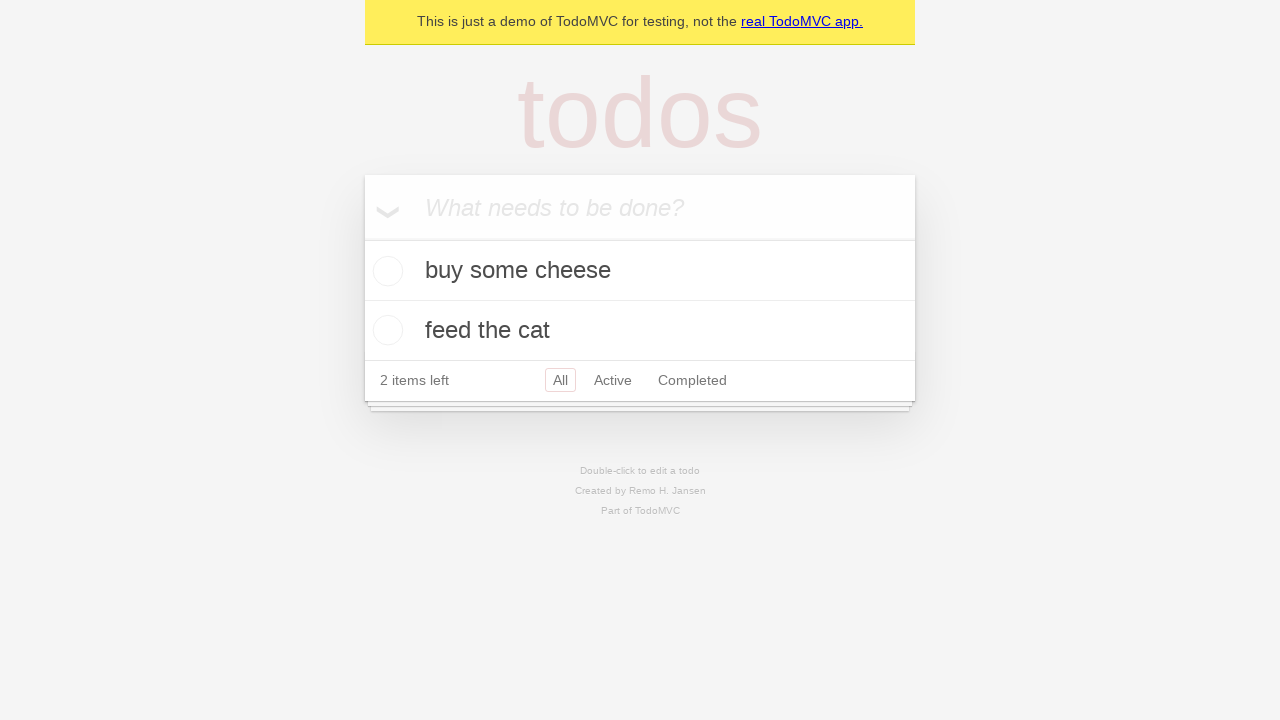

Located the first todo item
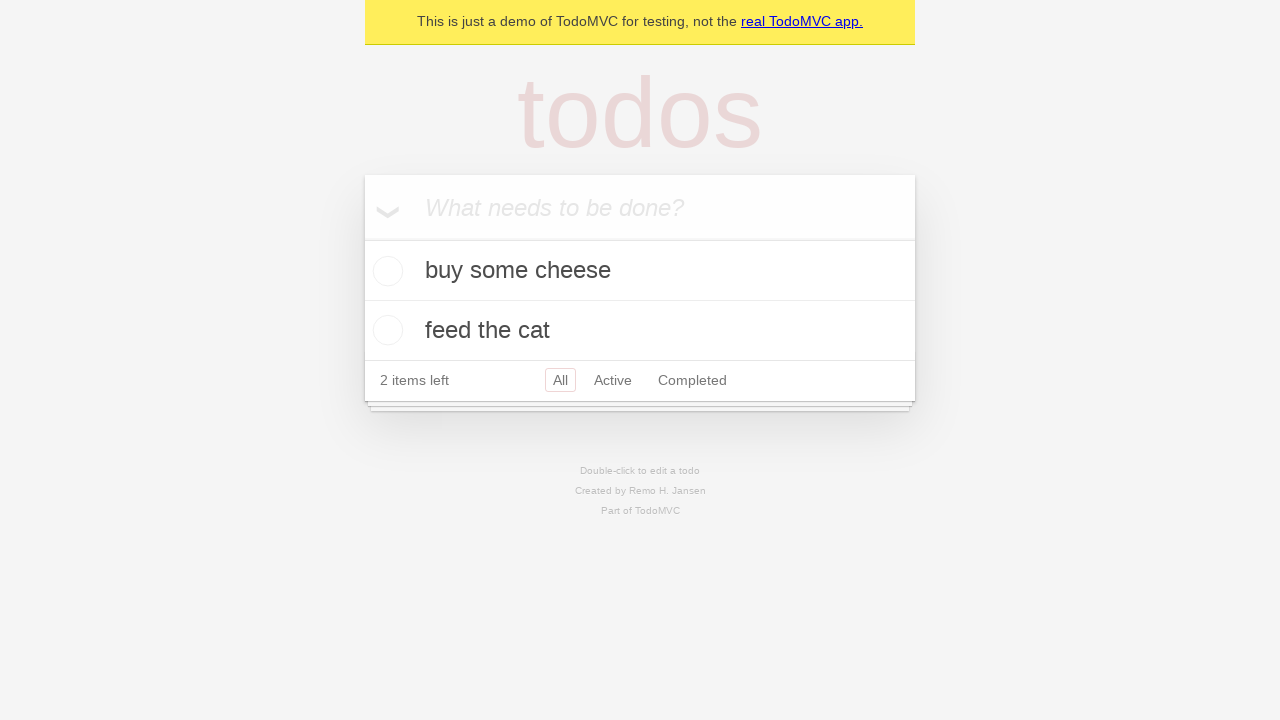

Checked the first todo item's checkbox at (385, 271) on internal:testid=[data-testid="todo-item"s] >> nth=0 >> internal:role=checkbox
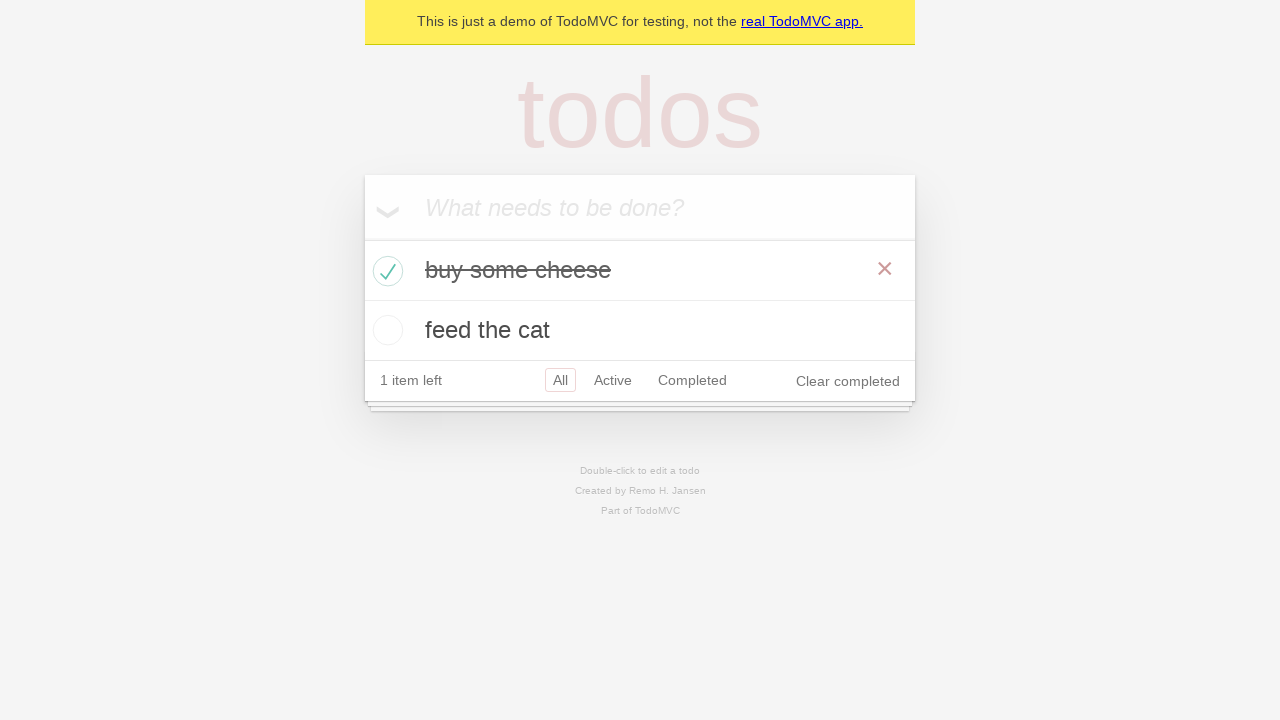

Verified first todo item has 'completed' class
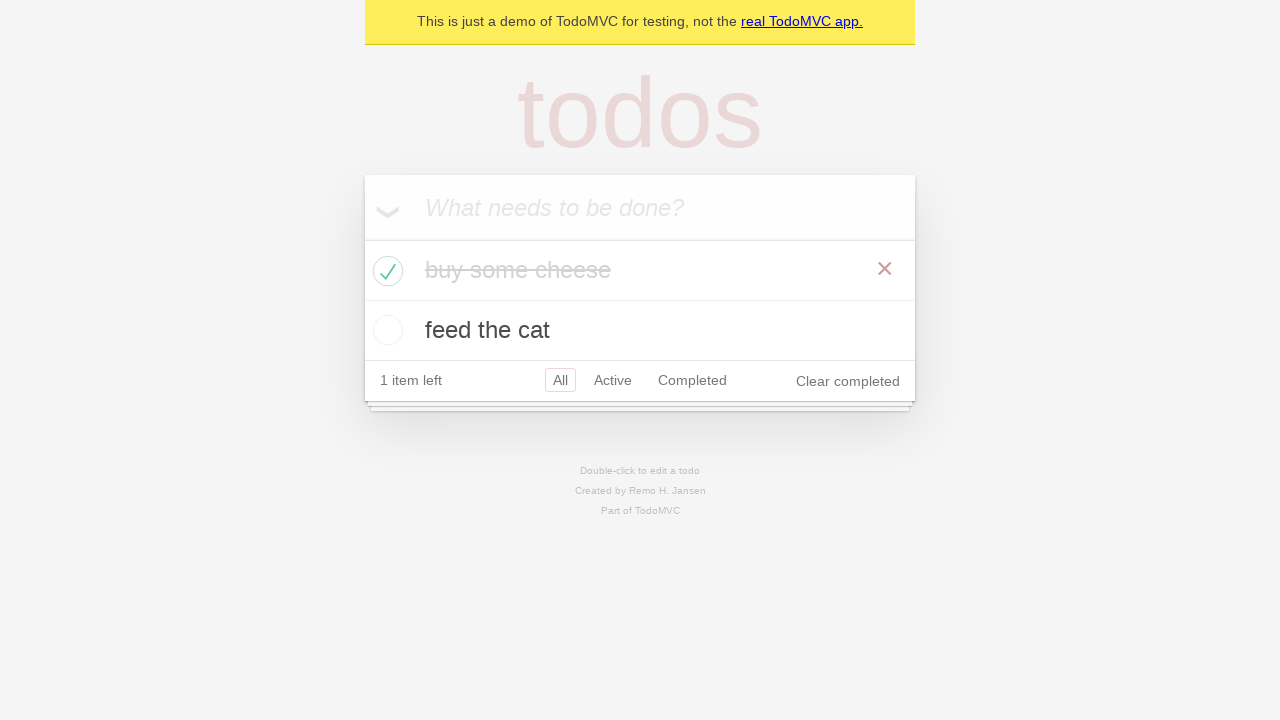

Located the second todo item
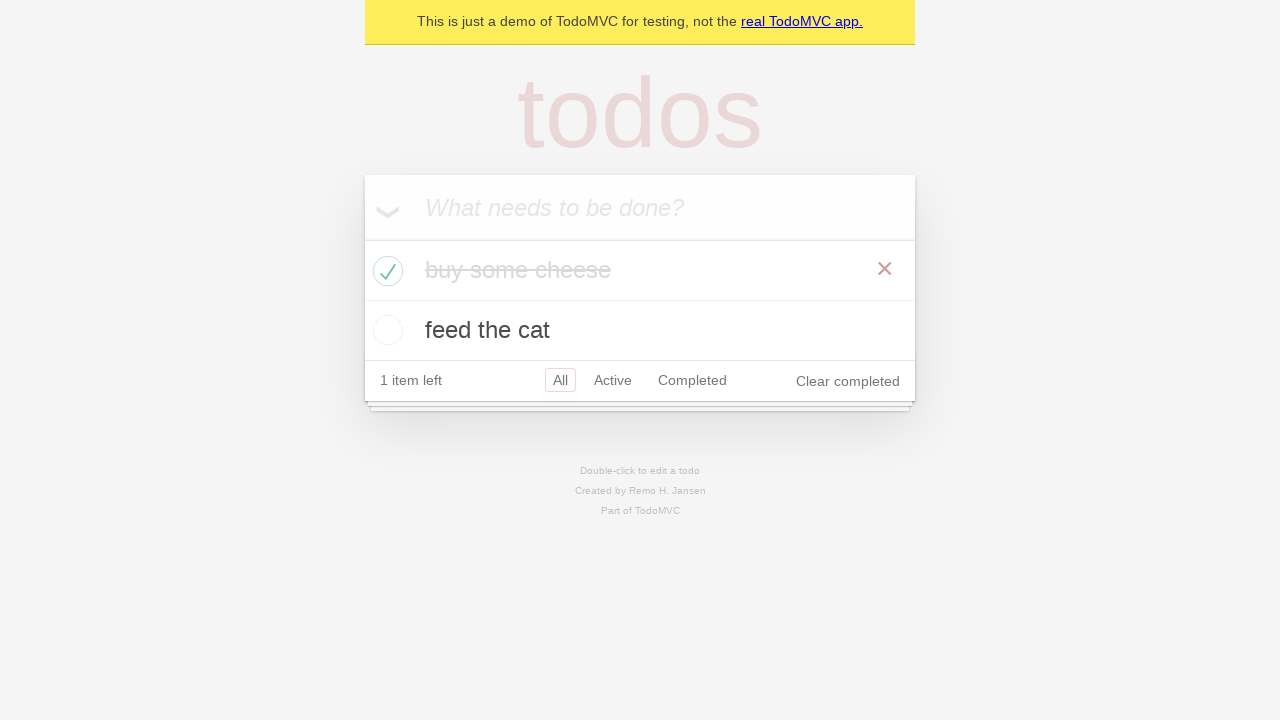

Verified second todo item does not have 'completed' class
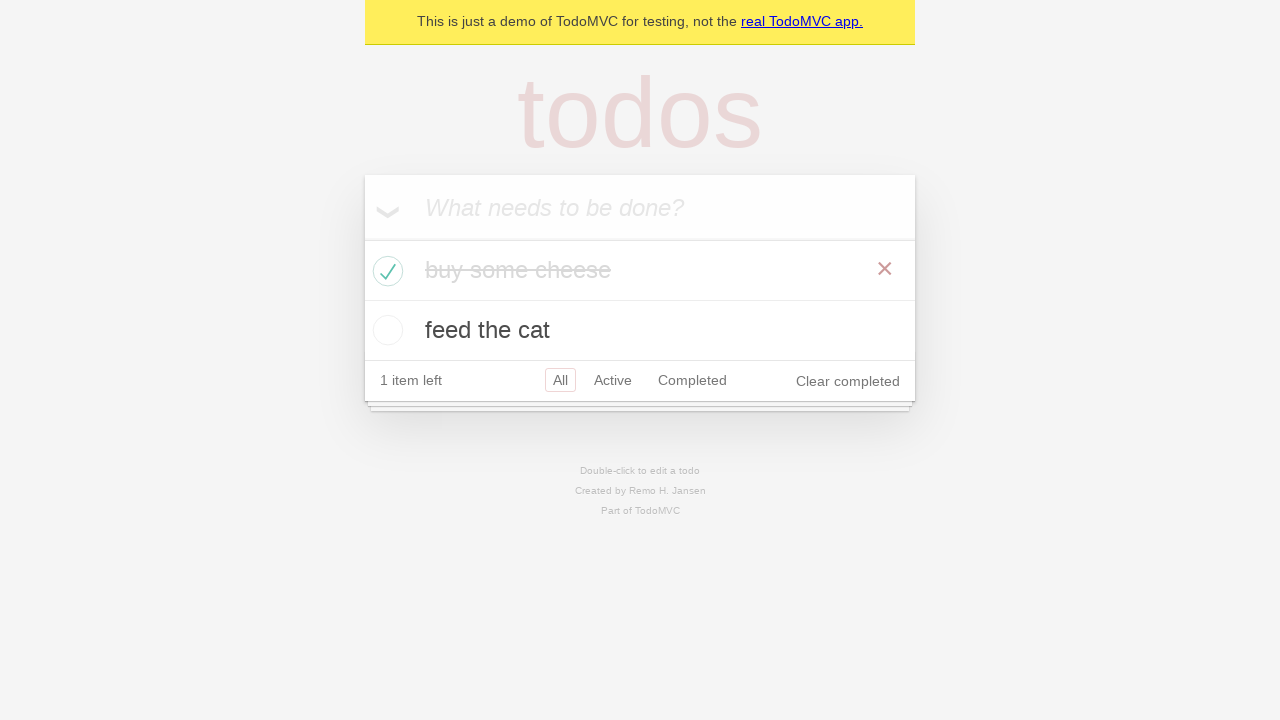

Checked the second todo item's checkbox at (385, 330) on internal:testid=[data-testid="todo-item"s] >> nth=1 >> internal:role=checkbox
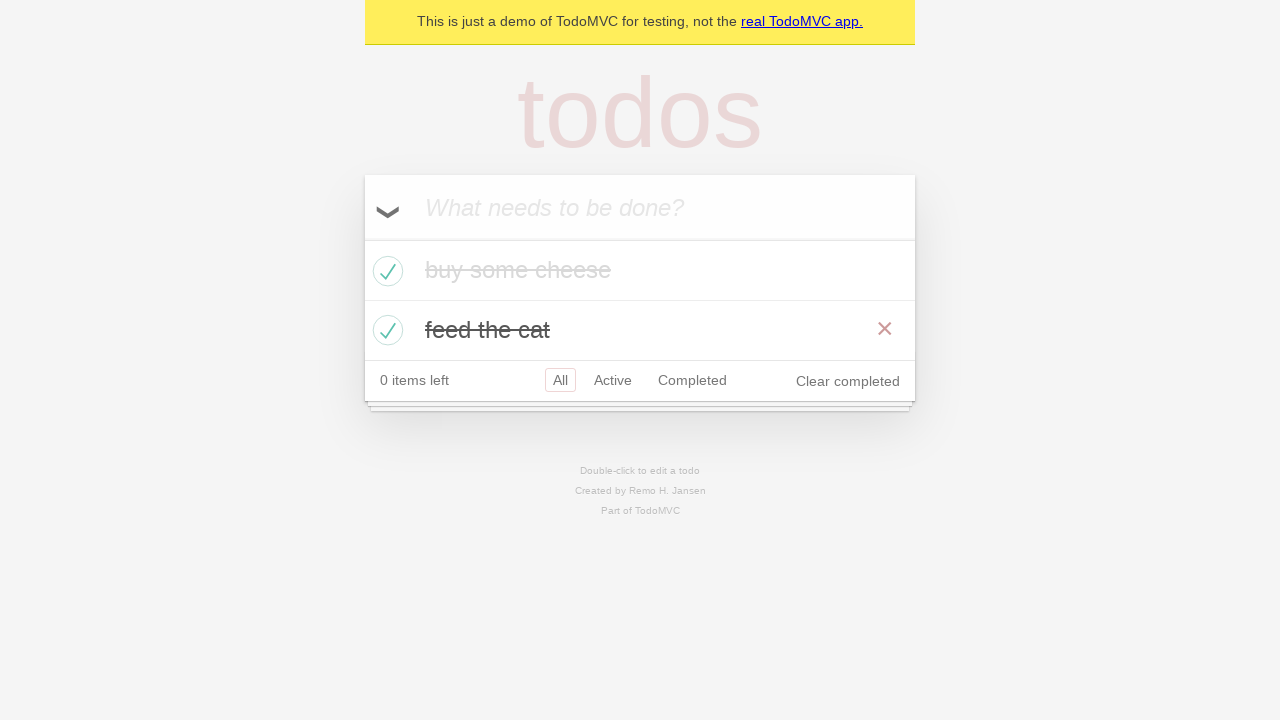

Verified first todo item still has 'completed' class
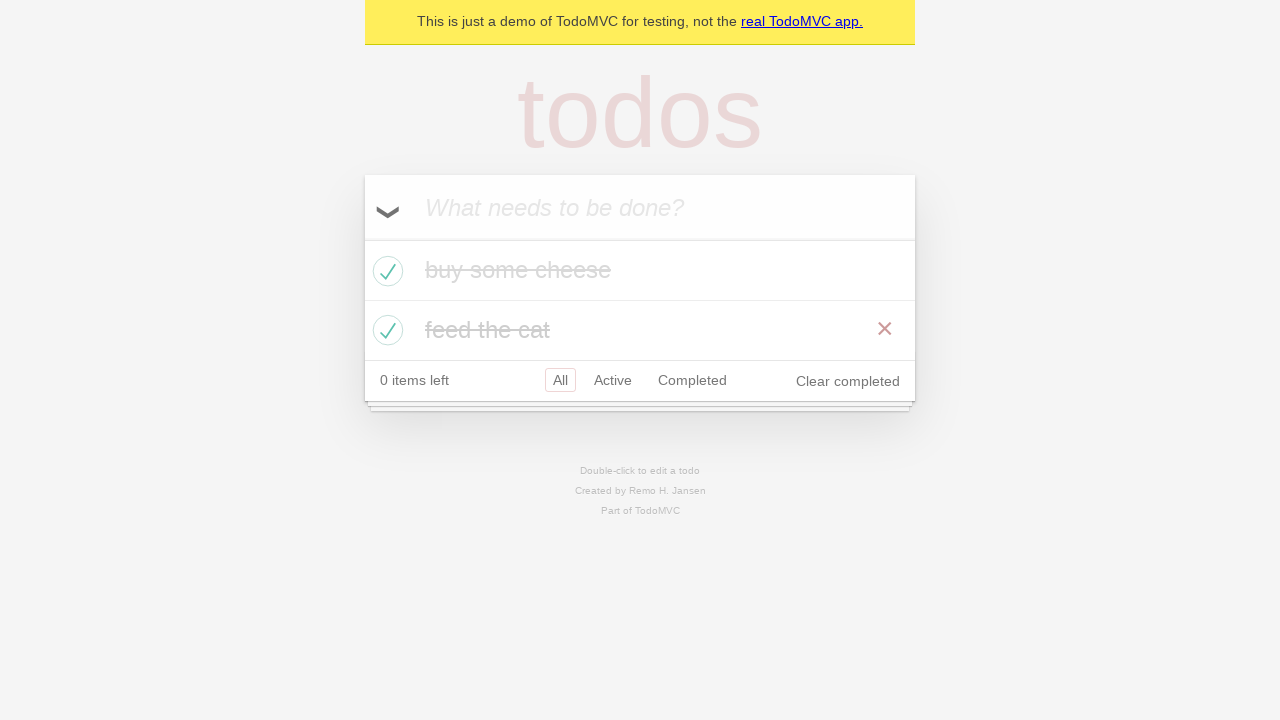

Verified second todo item now has 'completed' class
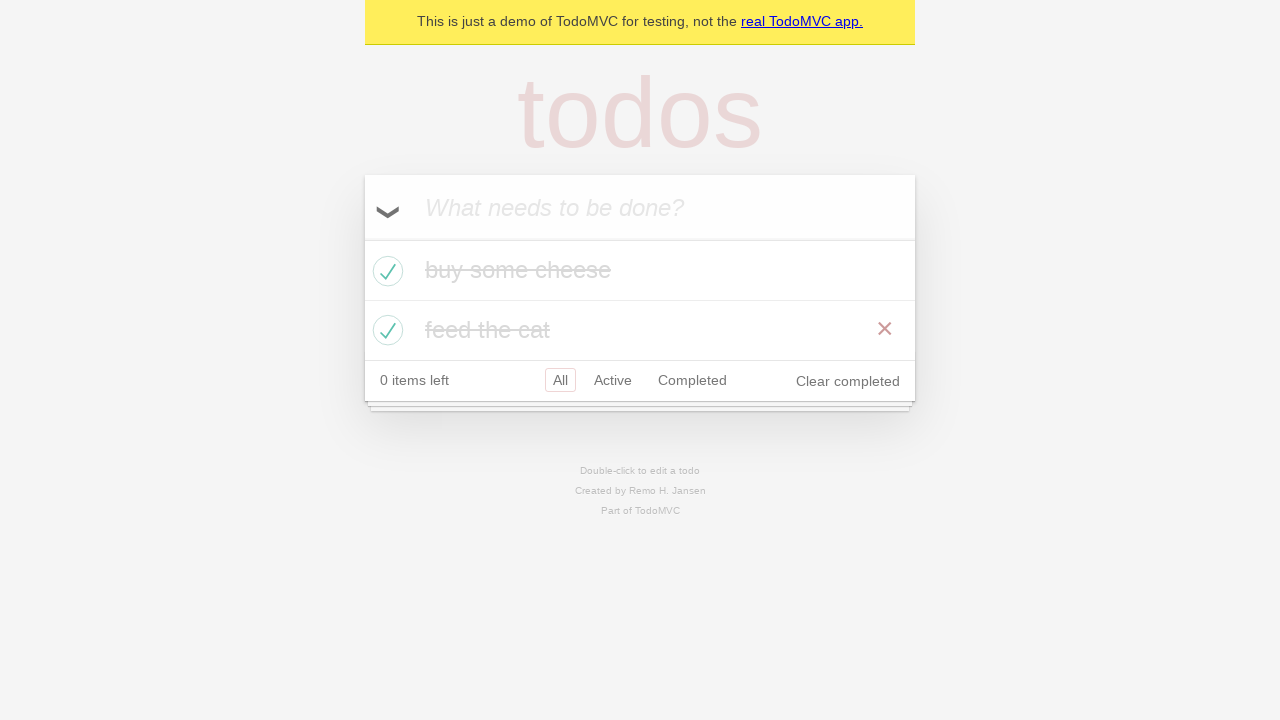

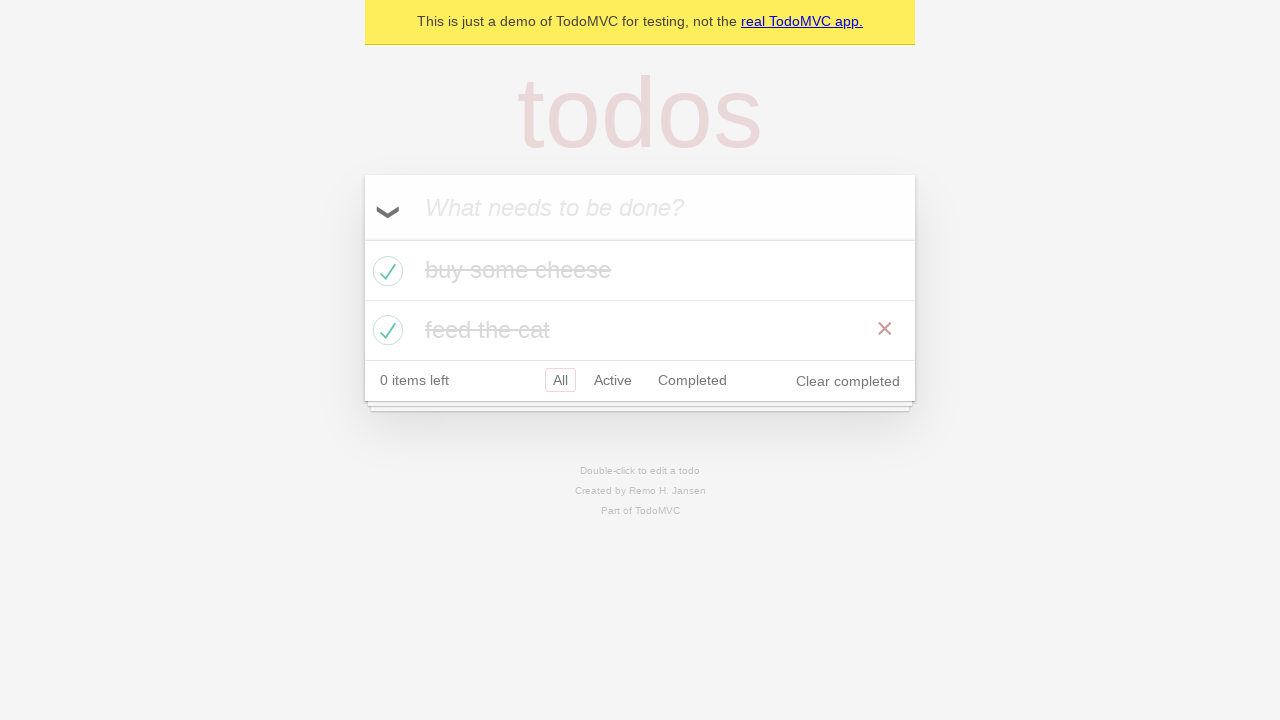